Tests JavaScript prompt dialog by entering text and accepting/dismissing

Starting URL: https://the-internet.herokuapp.com/javascript_alerts

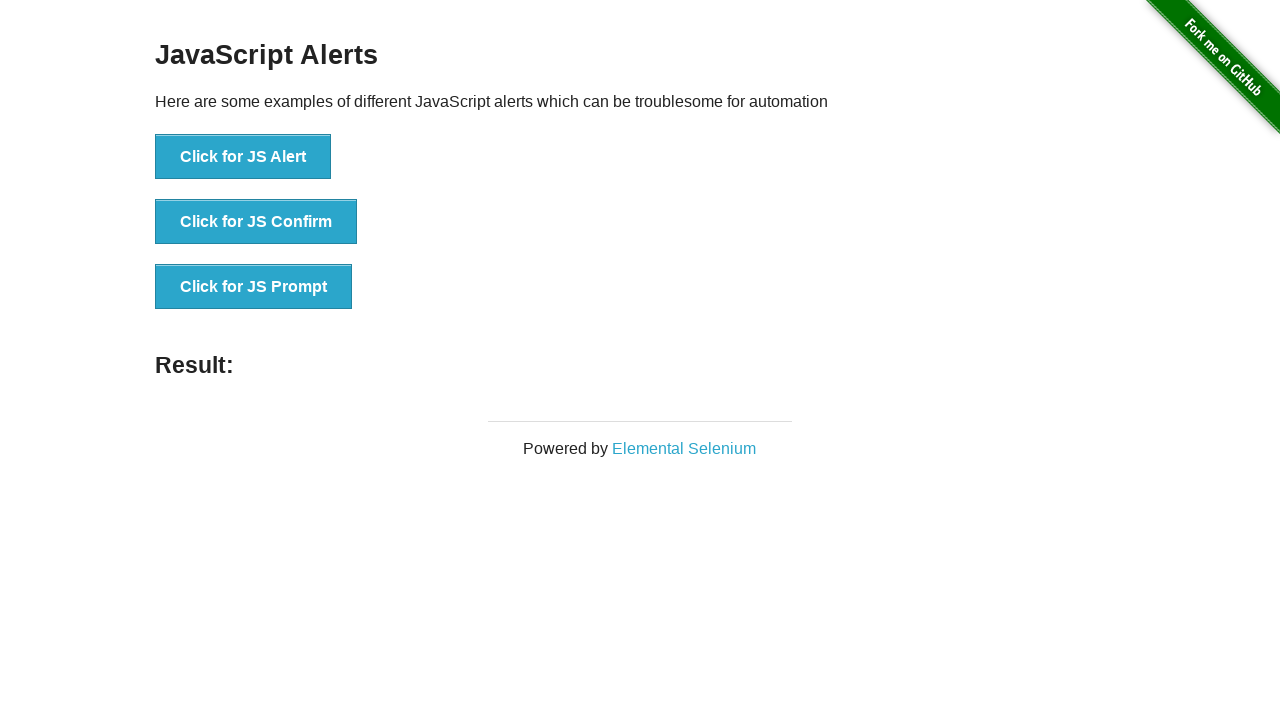

Set up dialog handler to accept prompt with text 'This is a JS test'
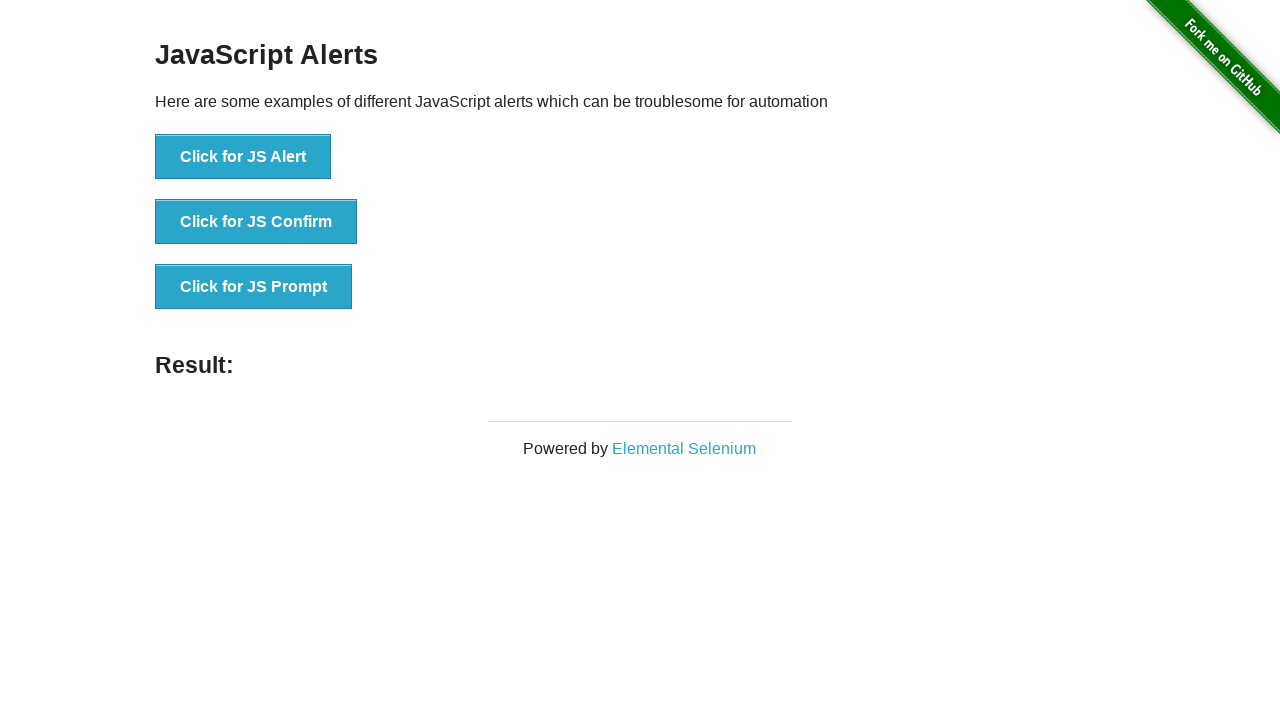

Clicked 'Click for JS Prompt' button to trigger prompt dialog at (254, 287) on button:has-text('Click for JS Prompt')
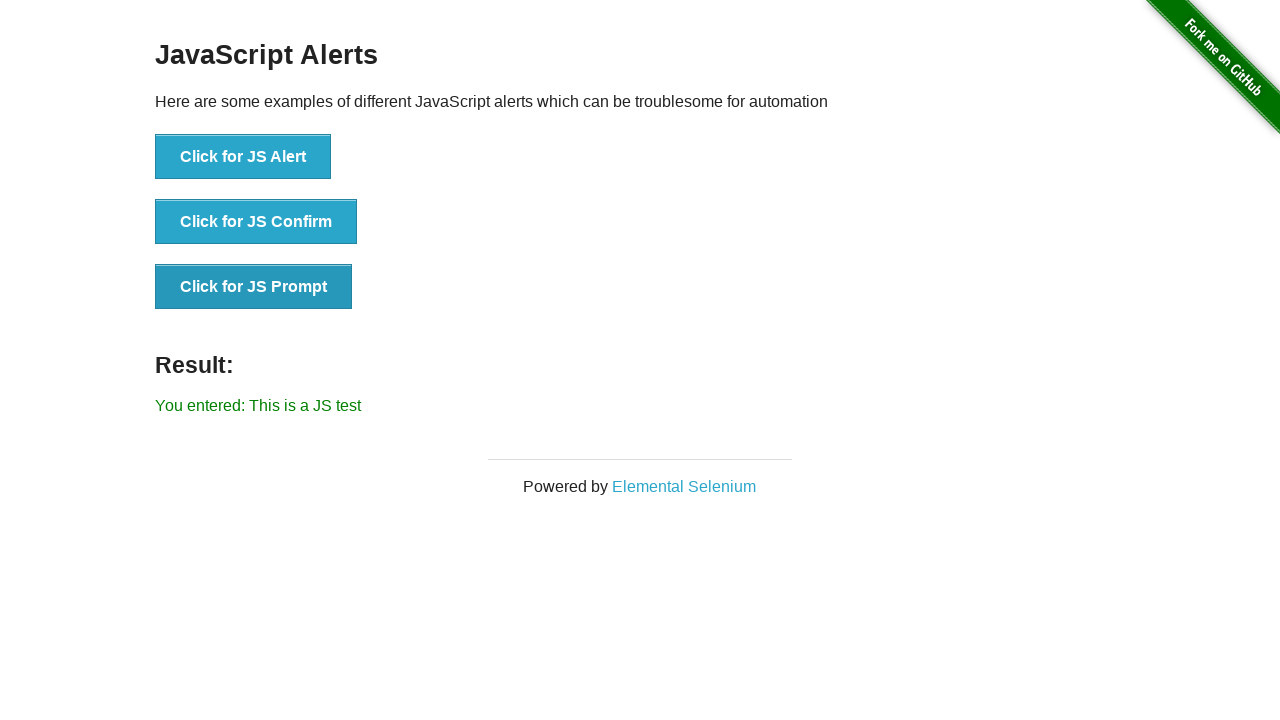

Prompt dialog accepted and result element loaded
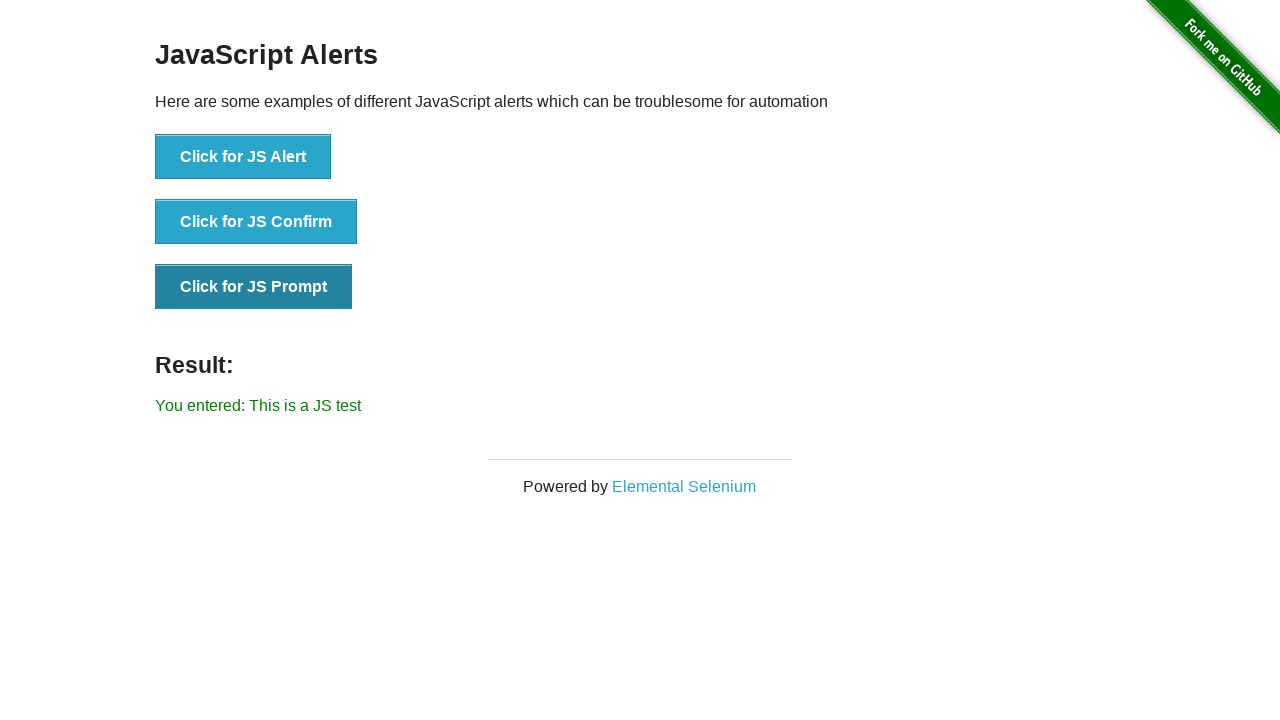

Set up dialog handler to dismiss prompt
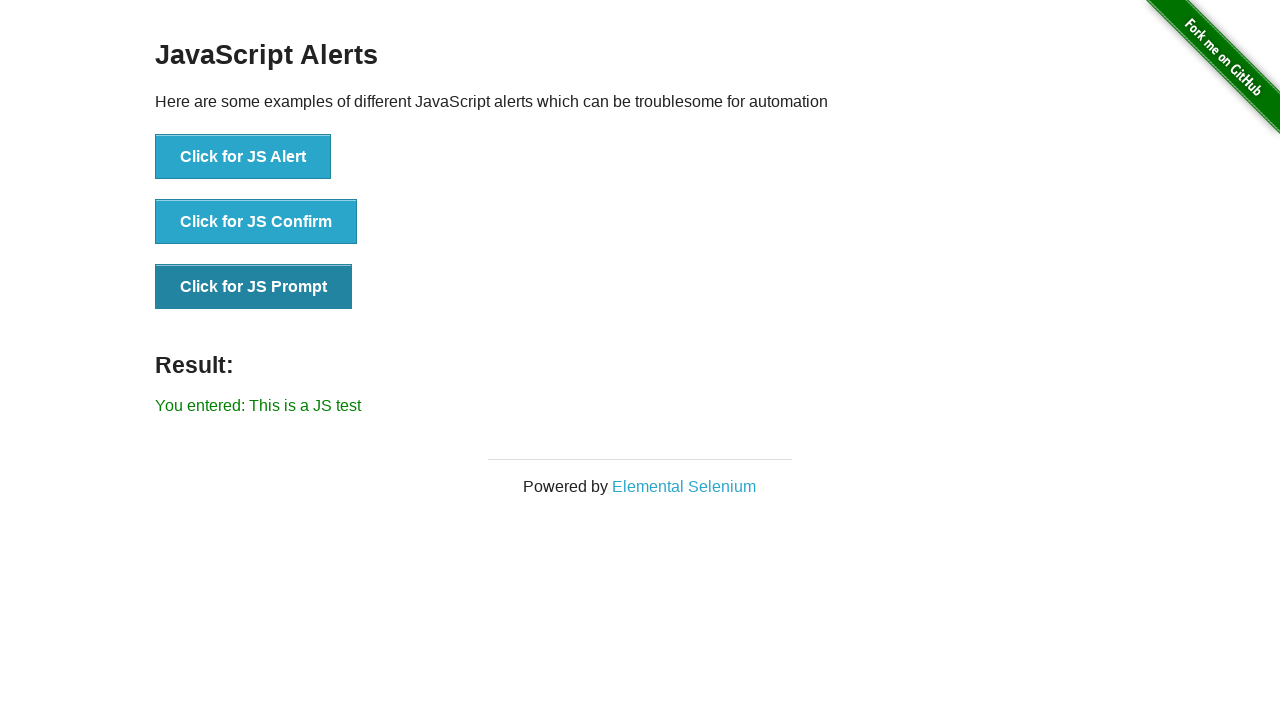

Clicked 'Click for JS Prompt' button to trigger prompt dialog again at (254, 287) on button:has-text('Click for JS Prompt')
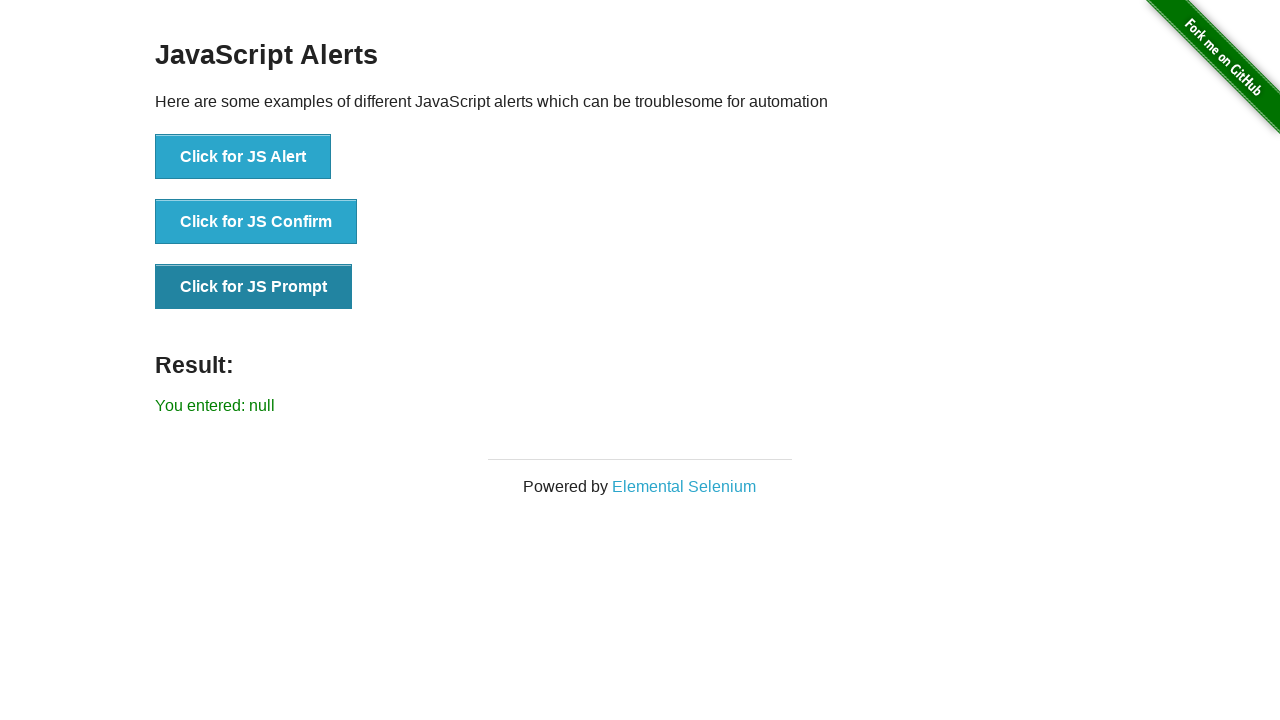

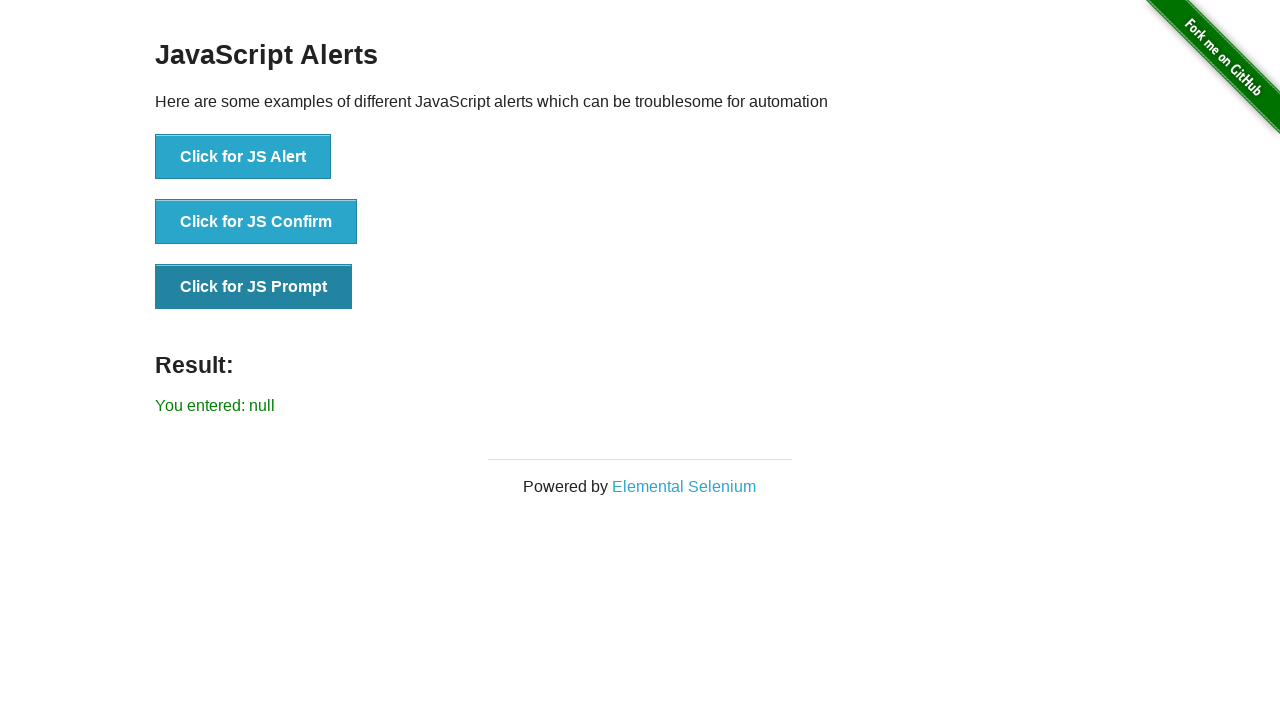